Uses a text-to-speech website to convert text to audio by selecting a voice, entering text, and clicking the play button

Starting URL: https://ttsmp3.com/text-to-speech/British%20English/

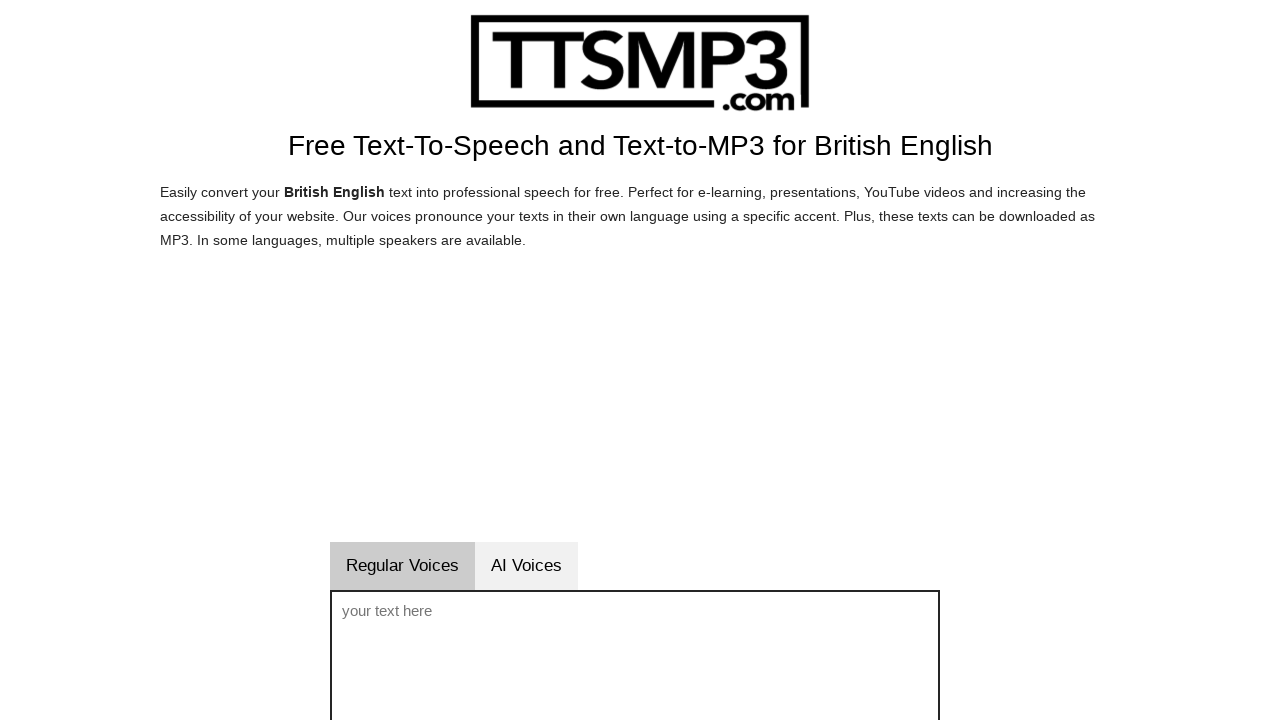

Selected British English / Brian voice from dropdown on select
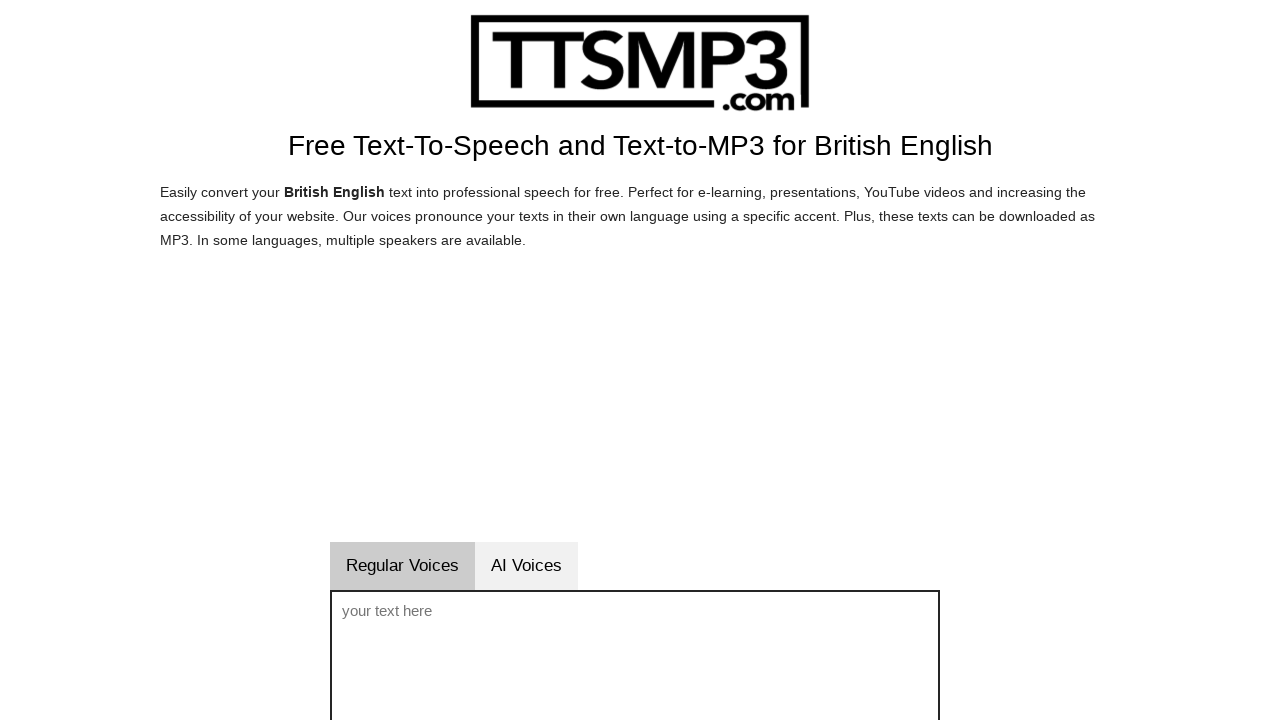

Entered text 'Hello, this is a test message for the text to speech system.' into textarea on form textarea
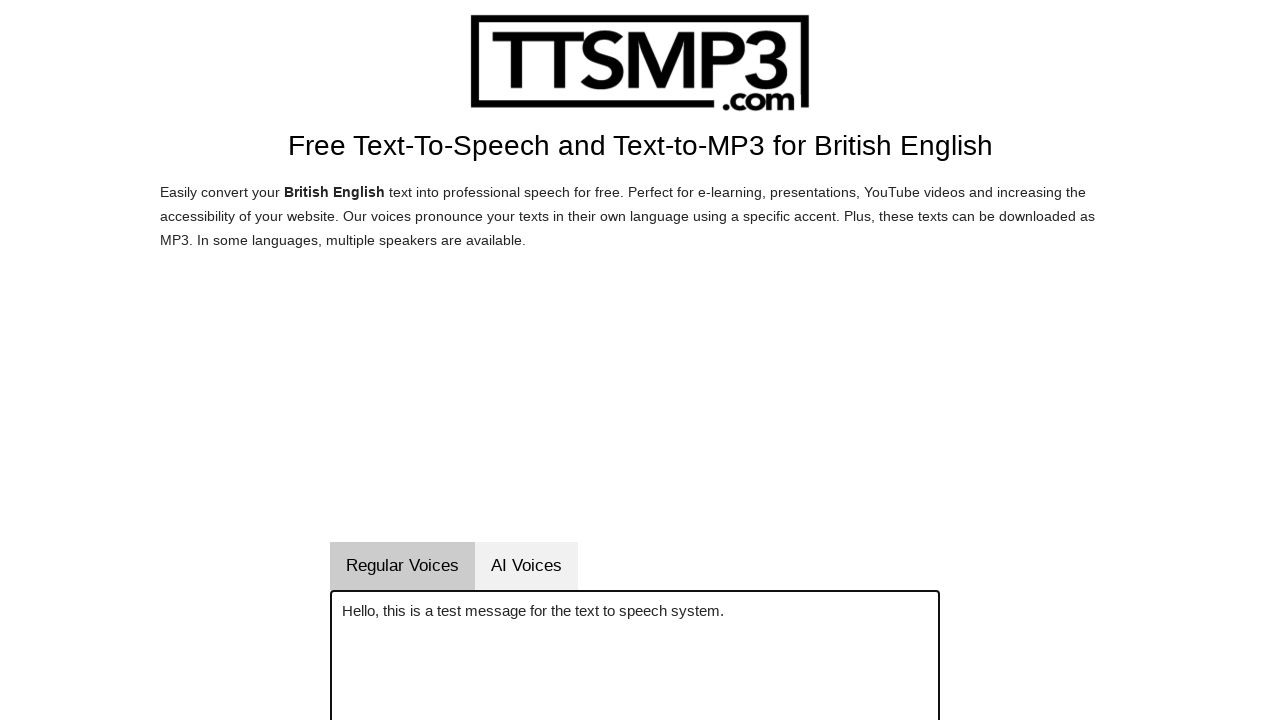

Clicked the play button to convert text to speech at (694, 360) on #vorlesenbutton
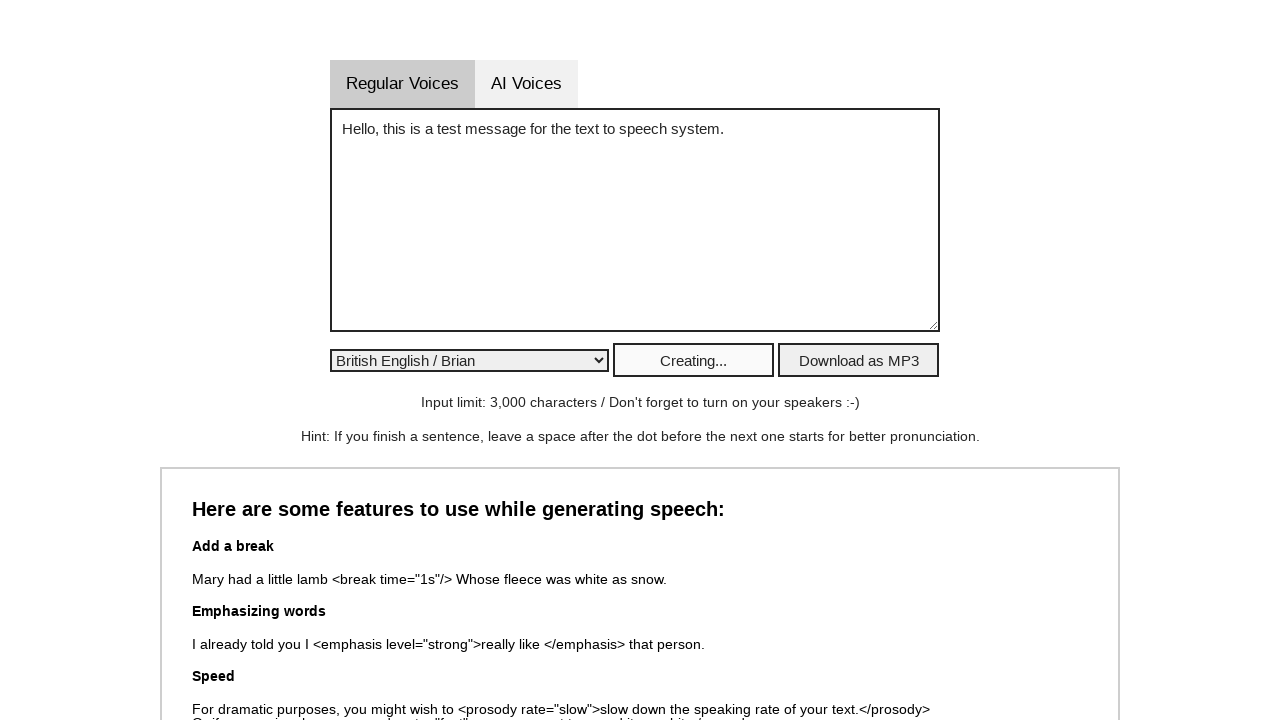

Cleared the textarea on form textarea
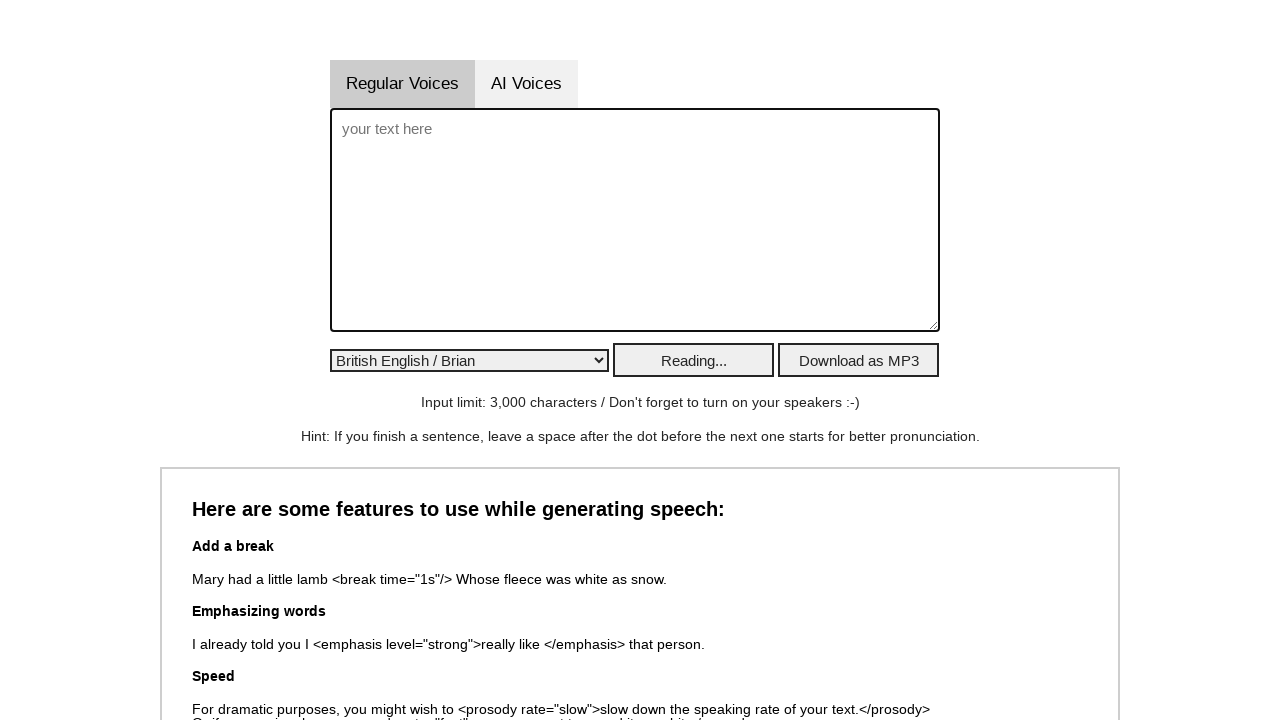

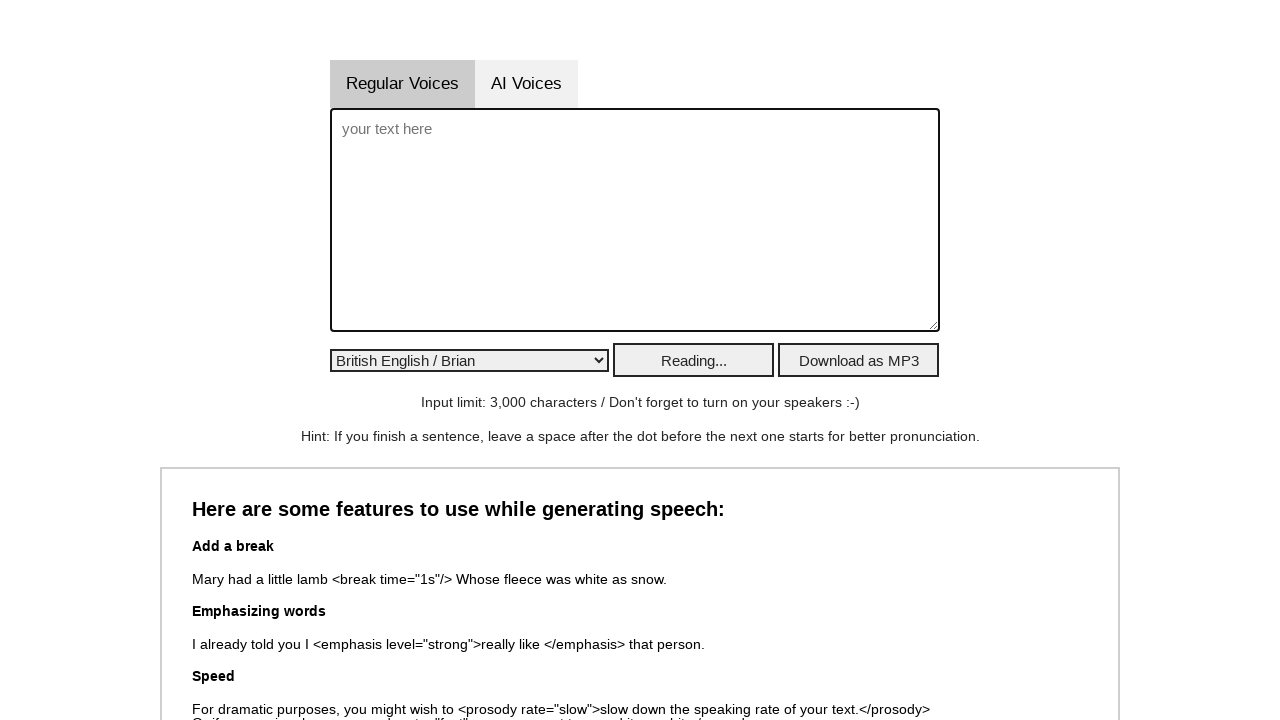